Tests handling a simple JavaScript alert by clicking the alert button and accepting it

Starting URL: https://the-internet.herokuapp.com/javascript_alerts

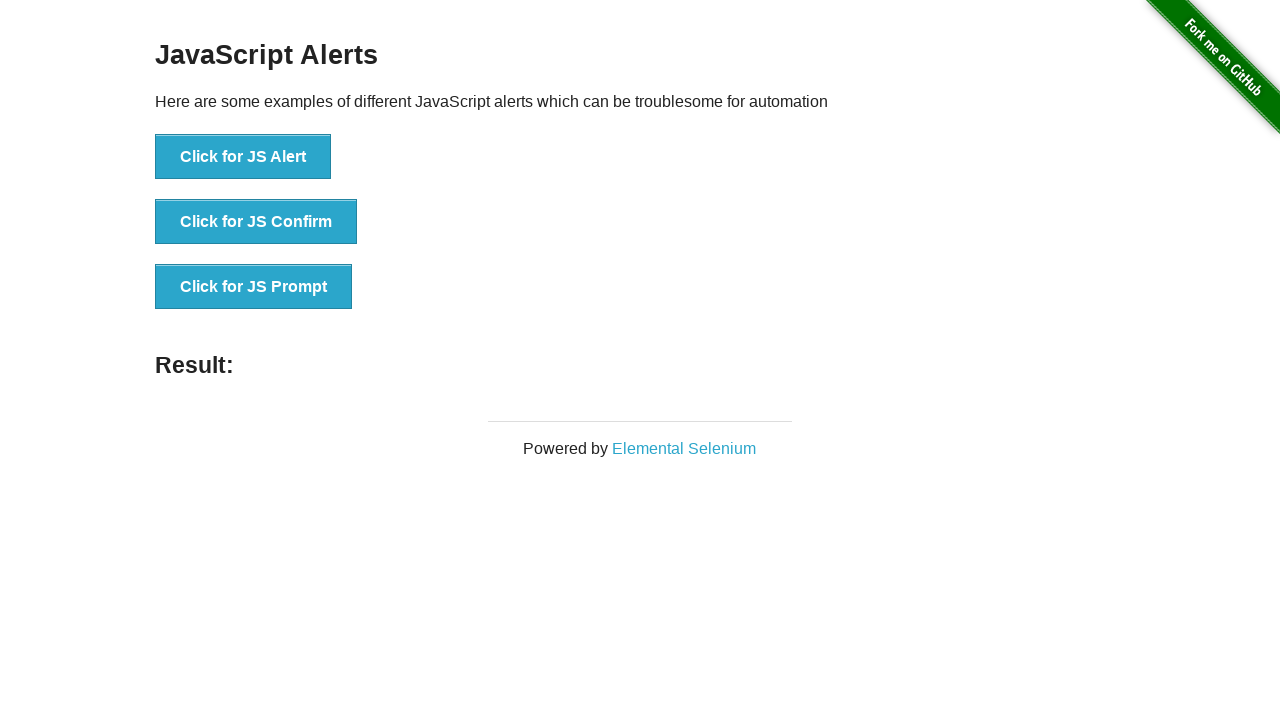

Clicked button to trigger JavaScript alert at (243, 157) on //button[@onclick="jsAlert()"]
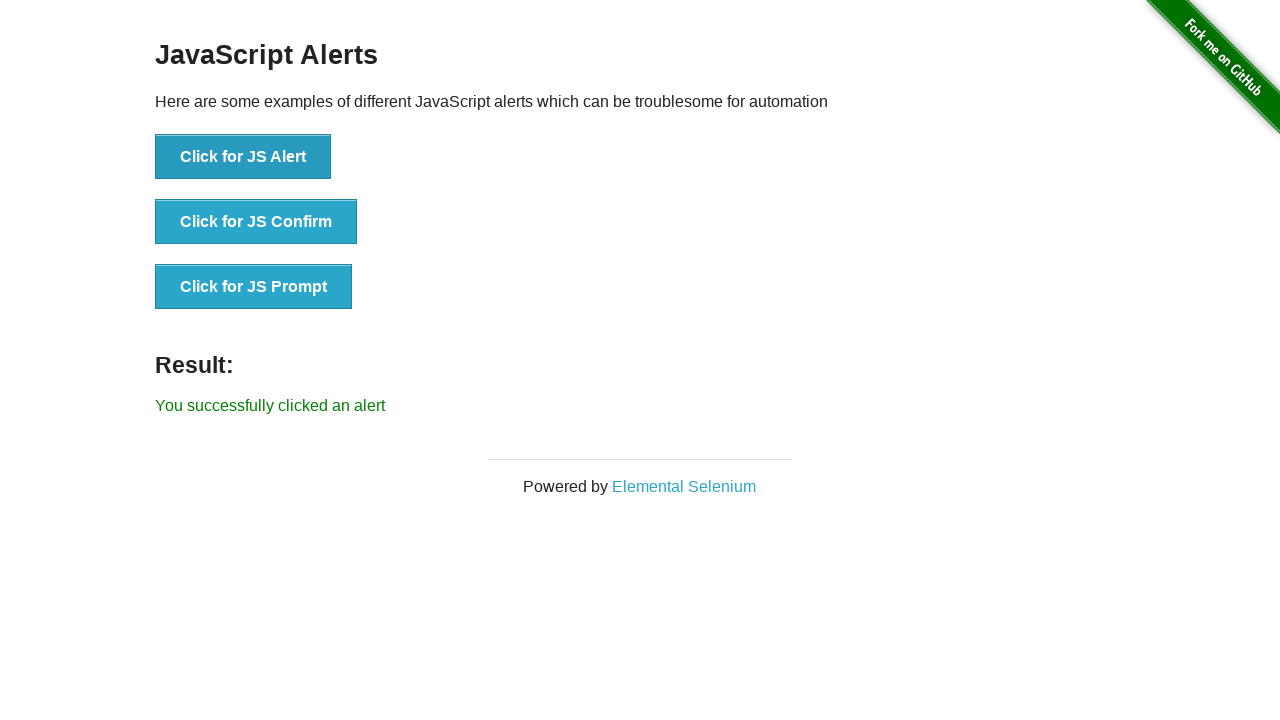

Set up dialog handler to accept alert
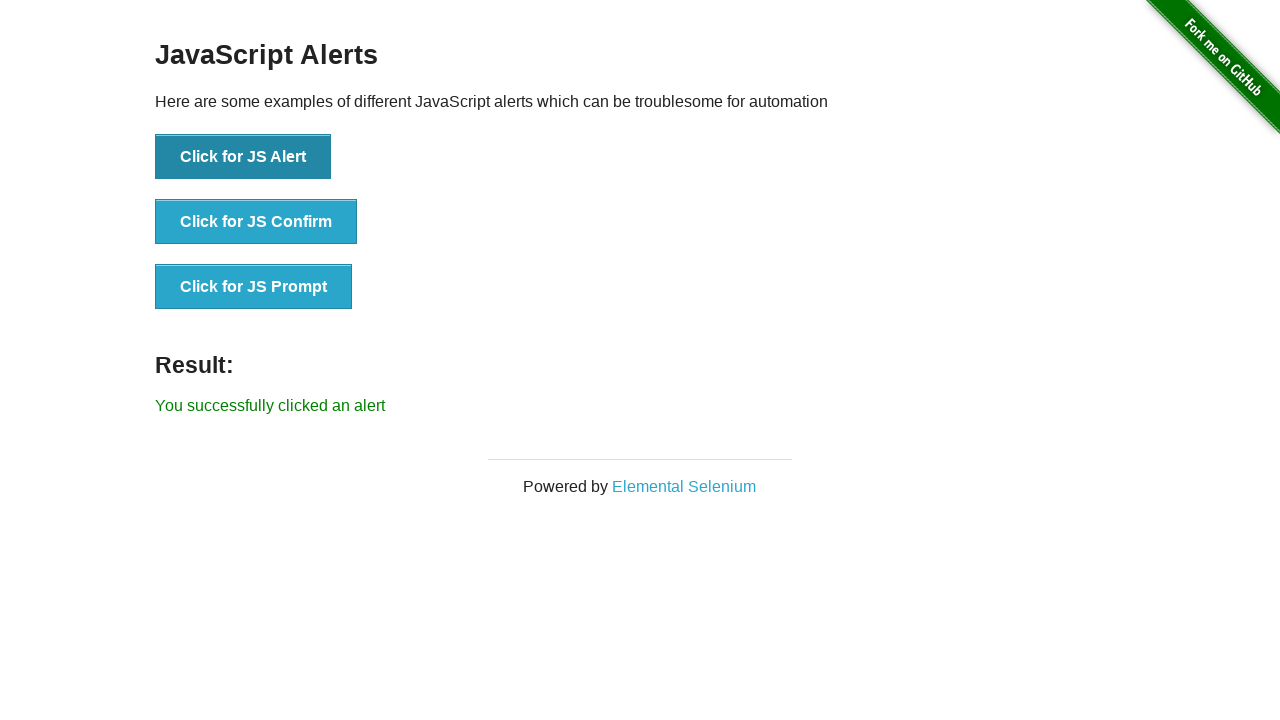

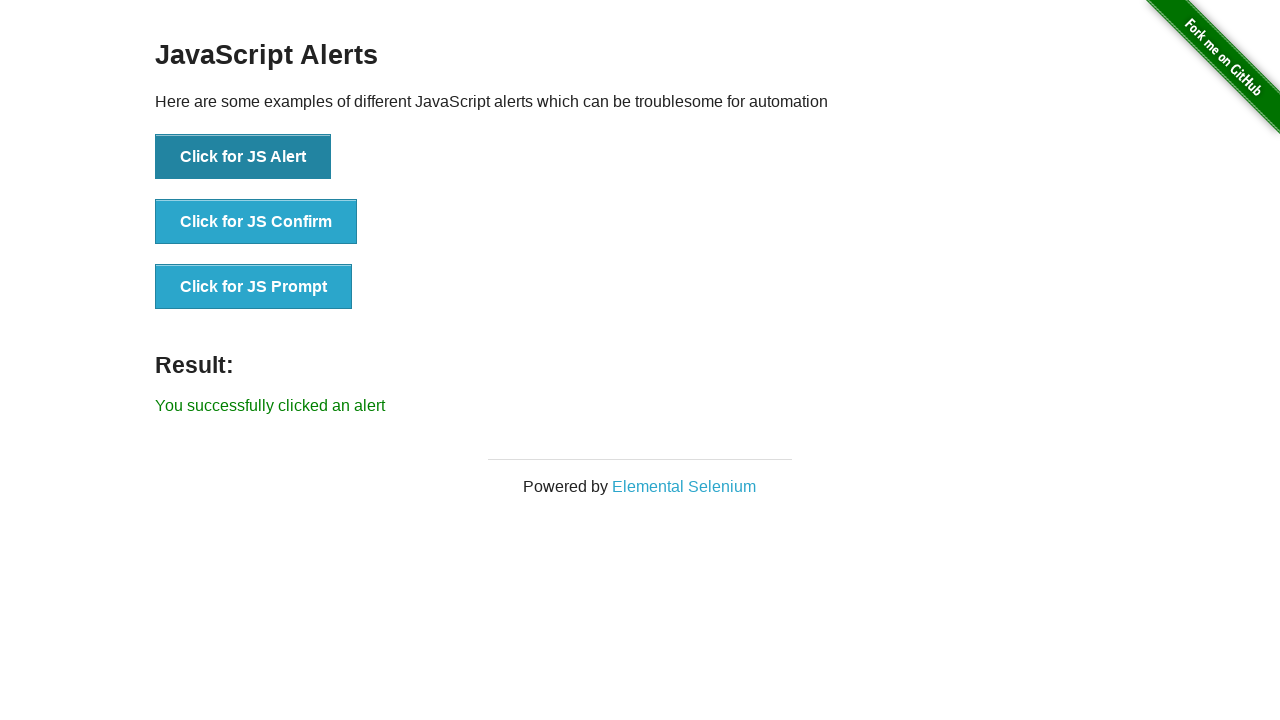